Tests toBeDisabled assertion by toggling an element to disabled state and verifying

Starting URL: https://demoapp-sable-gamma.vercel.app/

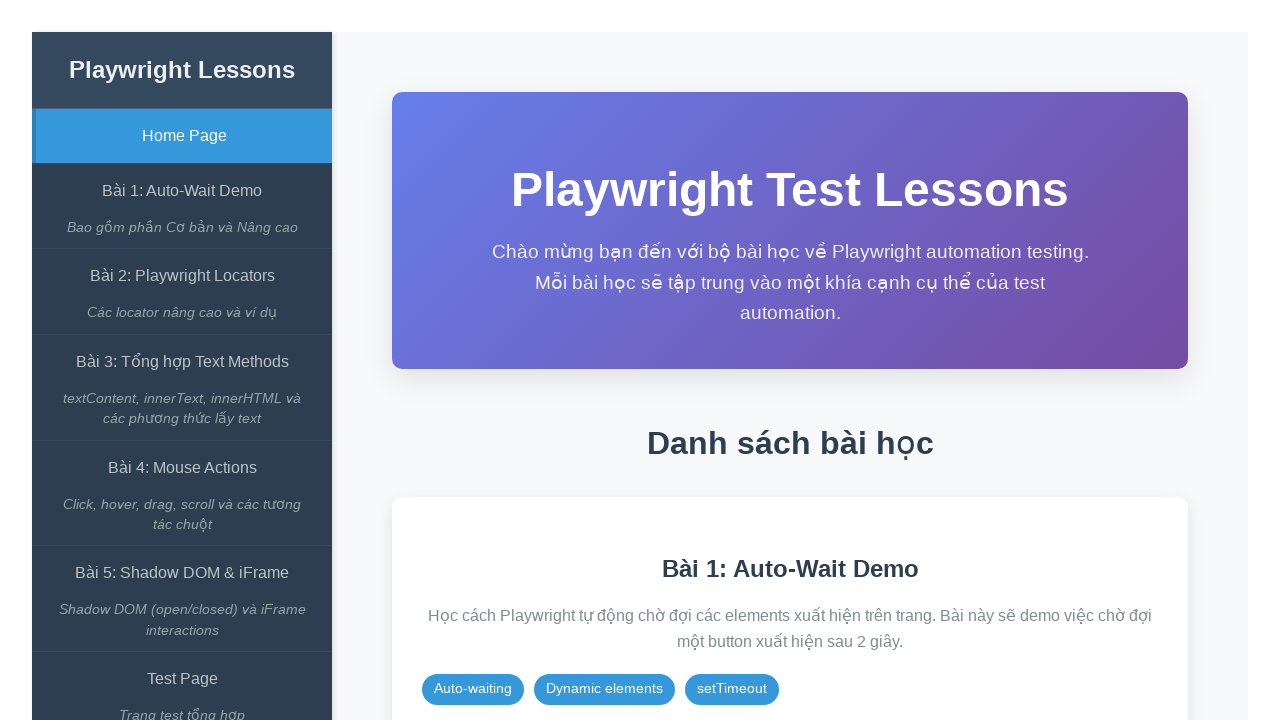

Clicked on Auto-Wait Demo link at (182, 191) on internal:role=link[name="Bài 1: Auto-Wait Demo"i]
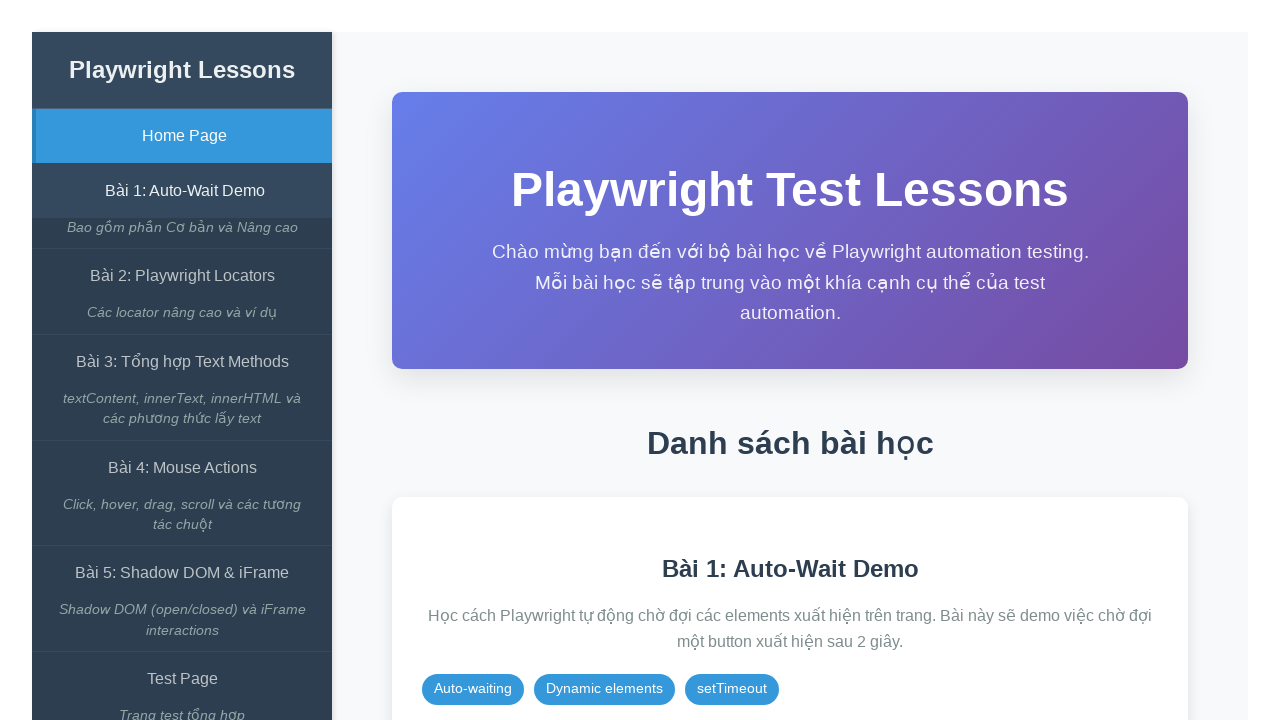

Clicked expect() có await button at (857, 312) on internal:role=button[name="expect() có await"i]
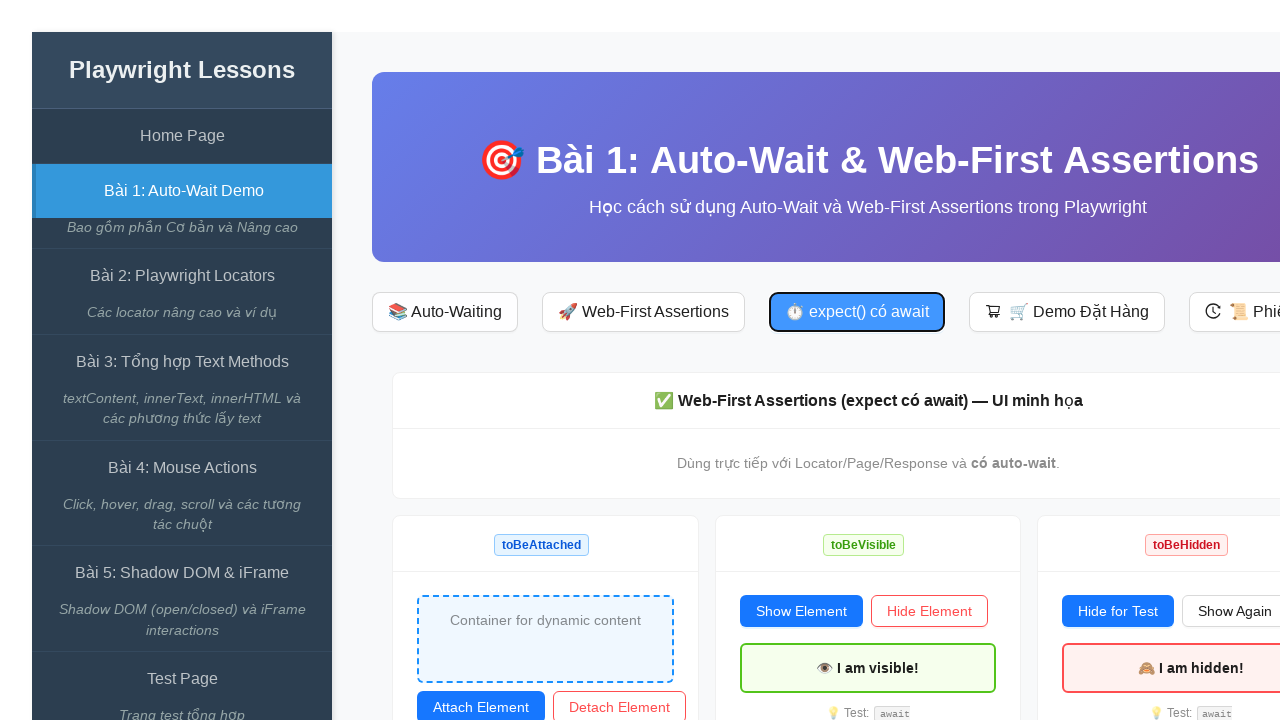

Clicked toggle-disabled button to disable element at (1110, 361) on #toggle-disabled
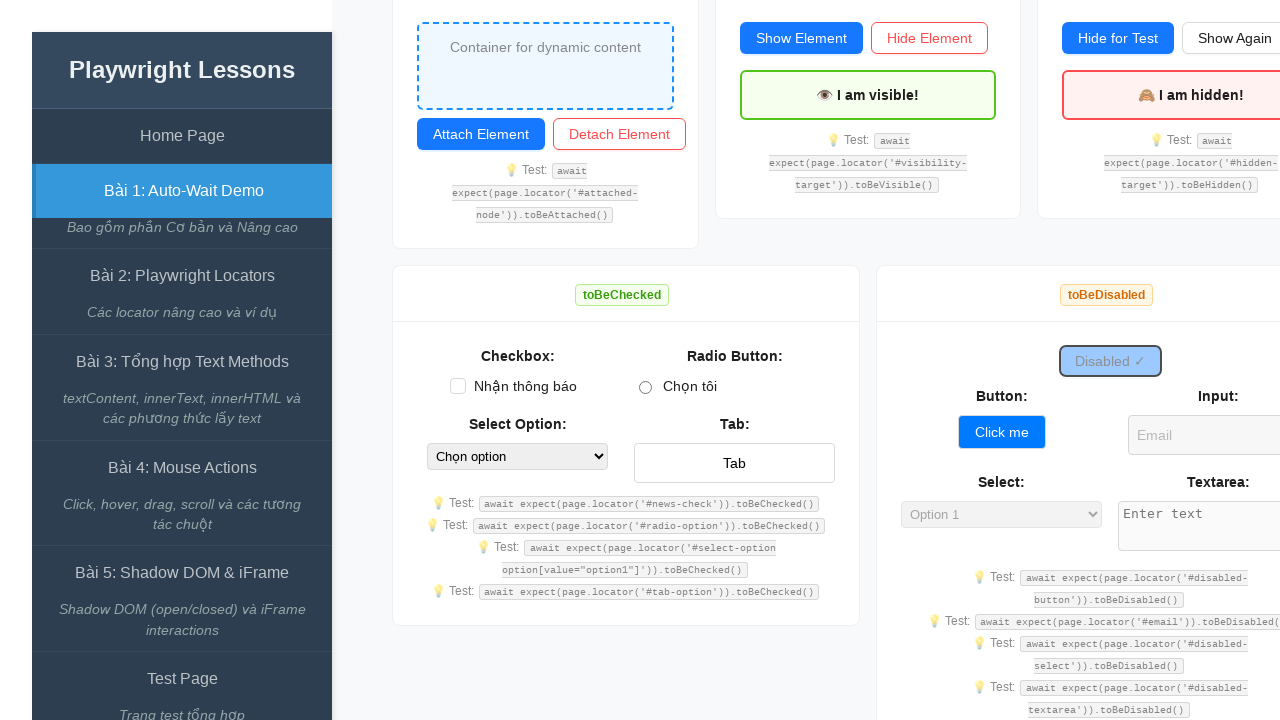

Verified that email element is disabled
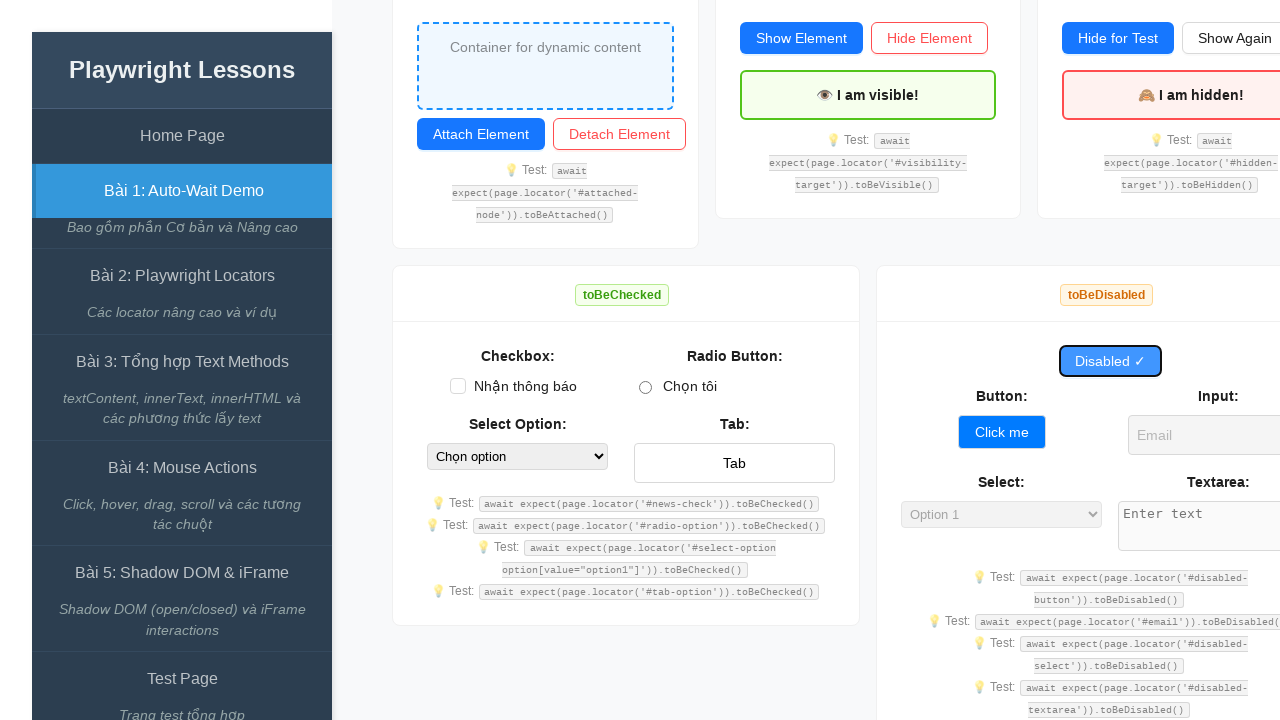

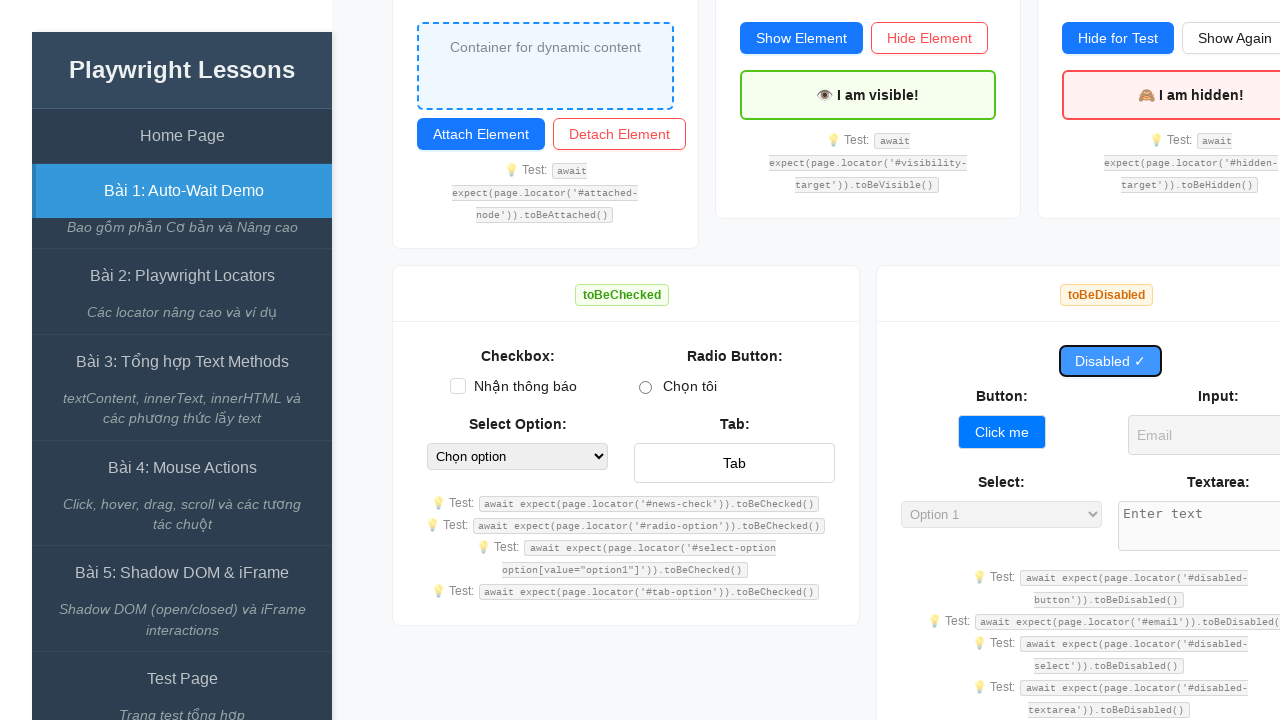